Tests wait functionality by clicking button 1, filling text field 1, then clicking button 2 and filling text field 2 using fluent waits

Starting URL: https://www.hyrtutorials.com/p/waits-demo.html

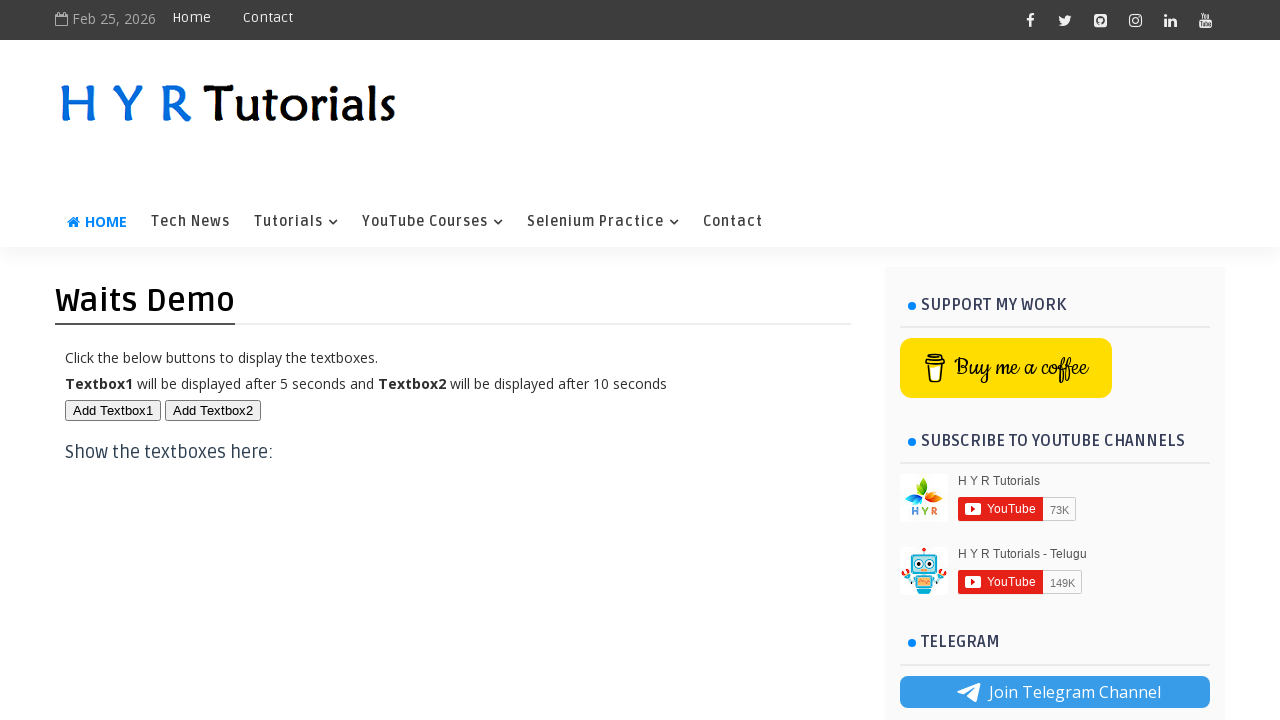

Clicked button 1 at (113, 410) on #btn1
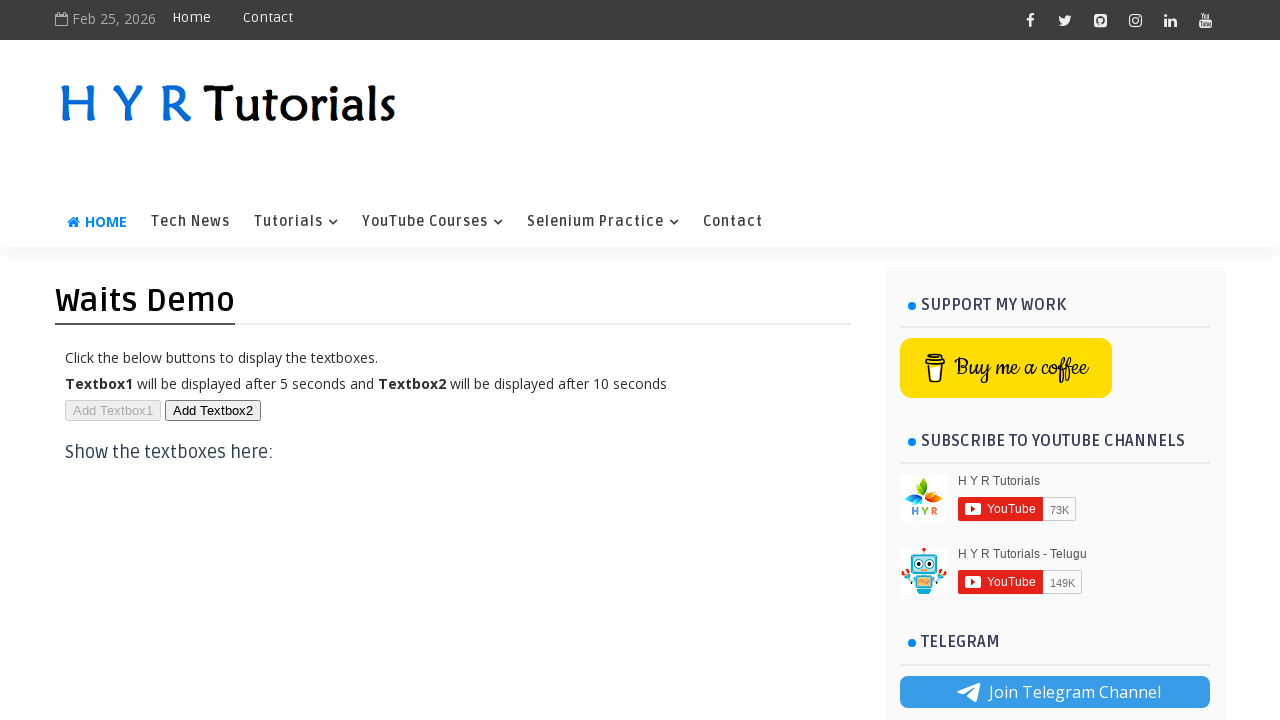

Text field 1 became visible
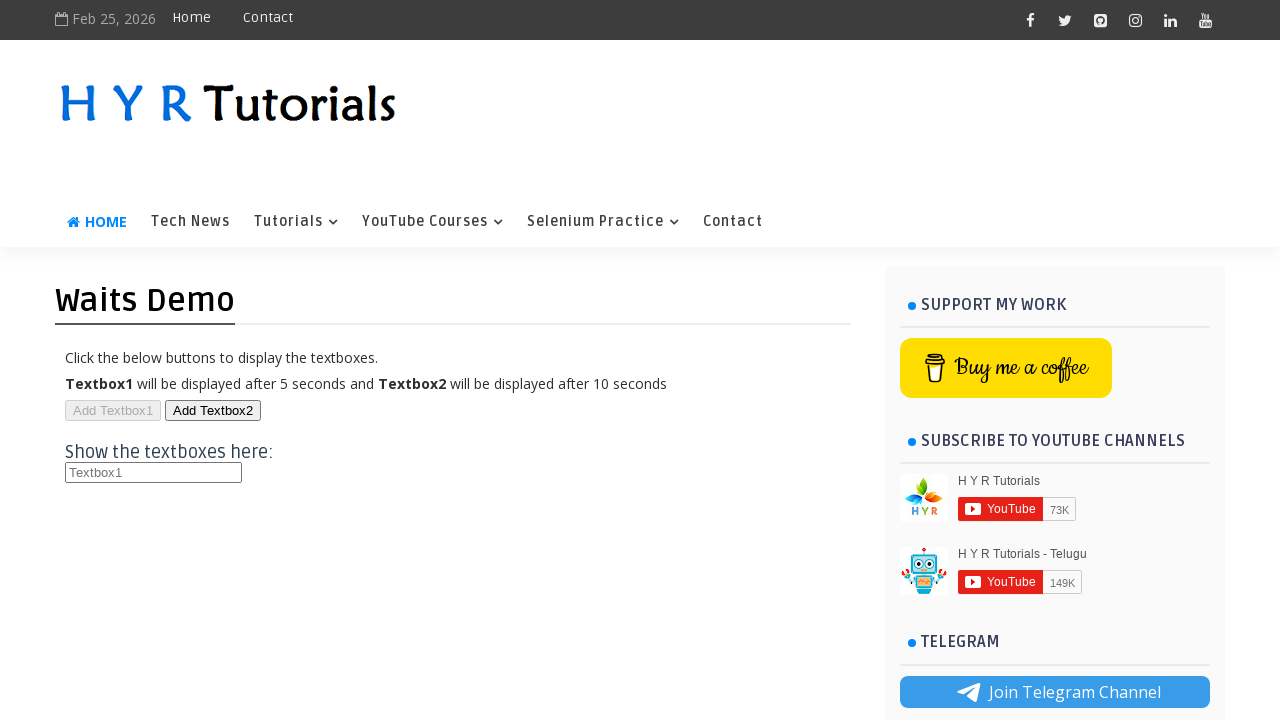

Filled text field 1 with 'Hello' on #txt1
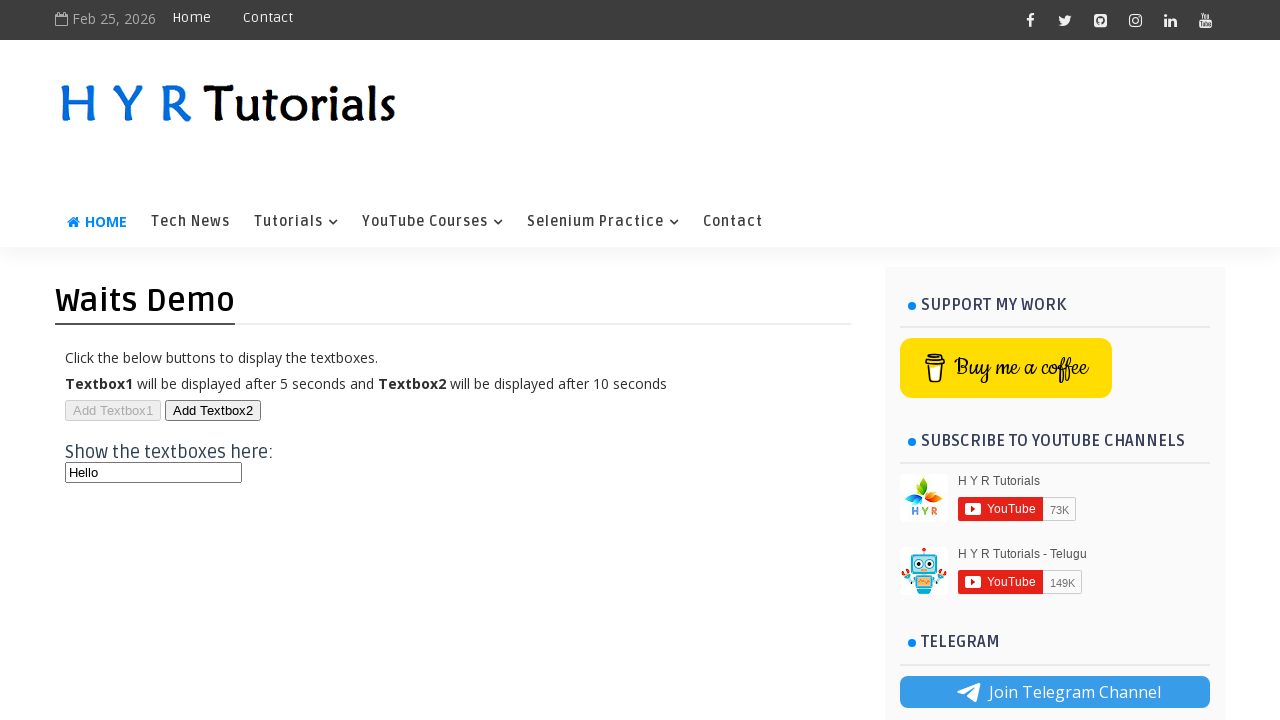

Clicked button 2 at (213, 410) on #btn2
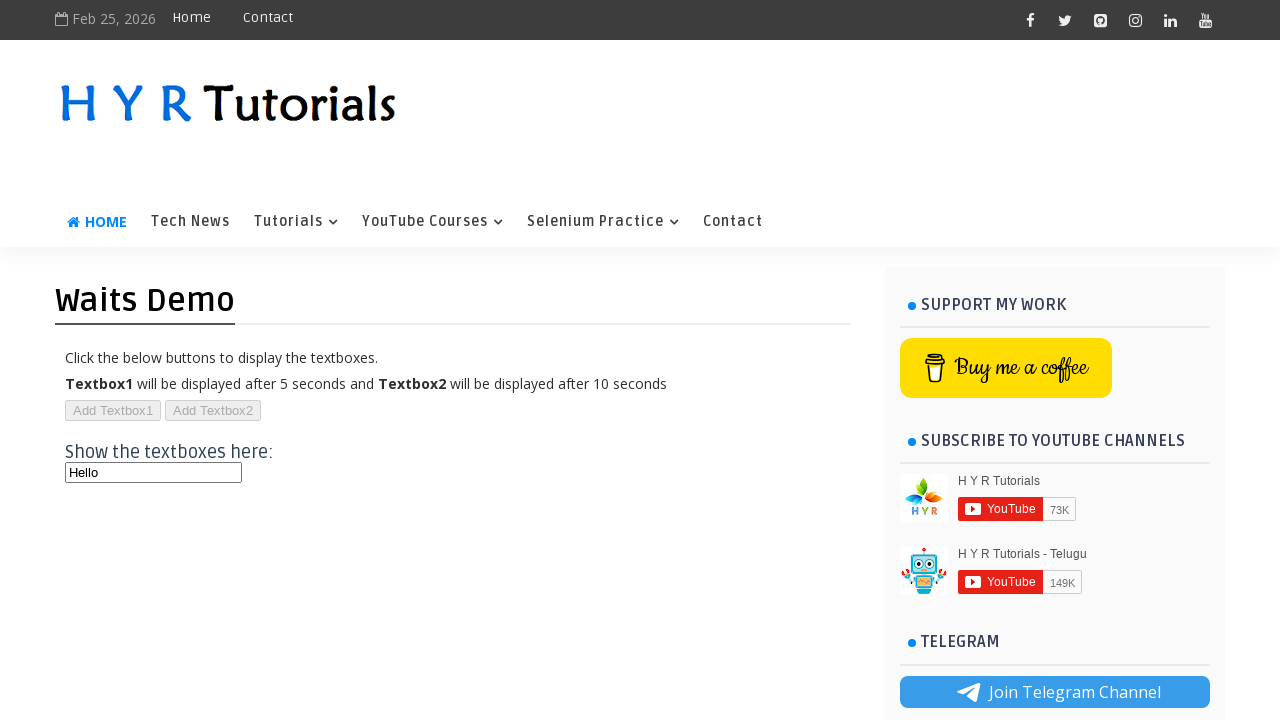

Text field 2 became visible
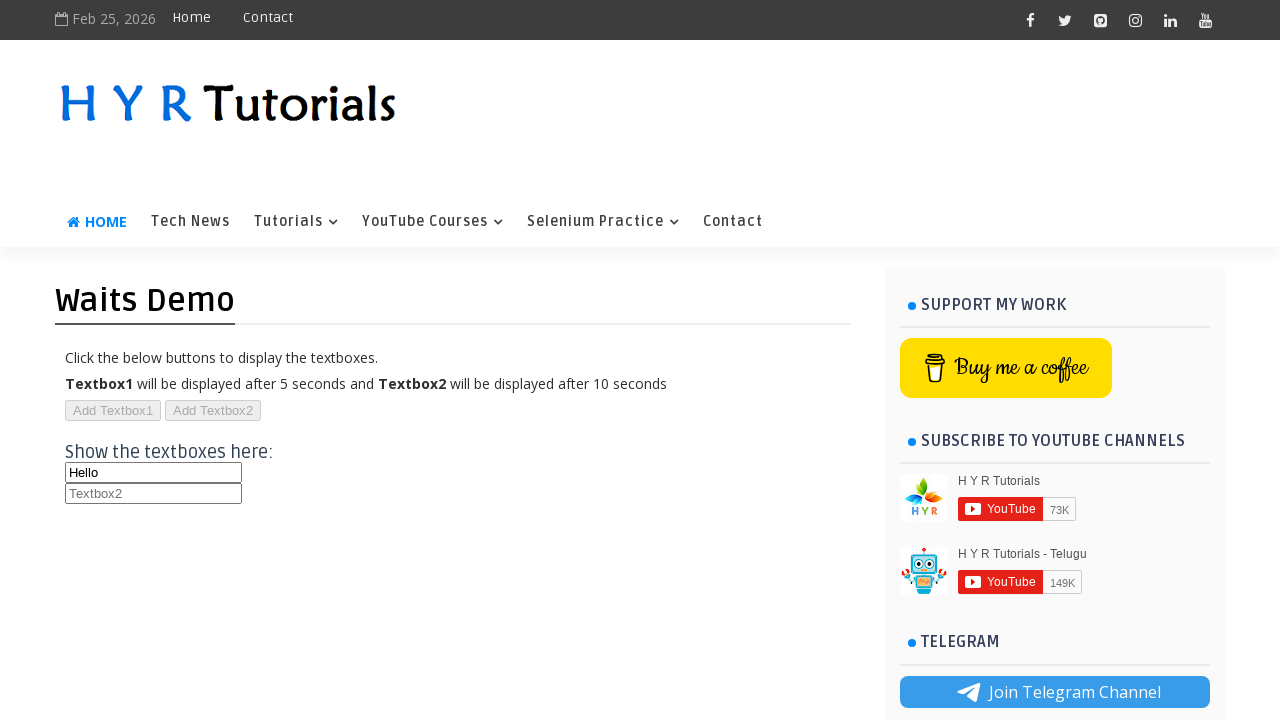

Filled text field 2 with 'Hello' on #txt2
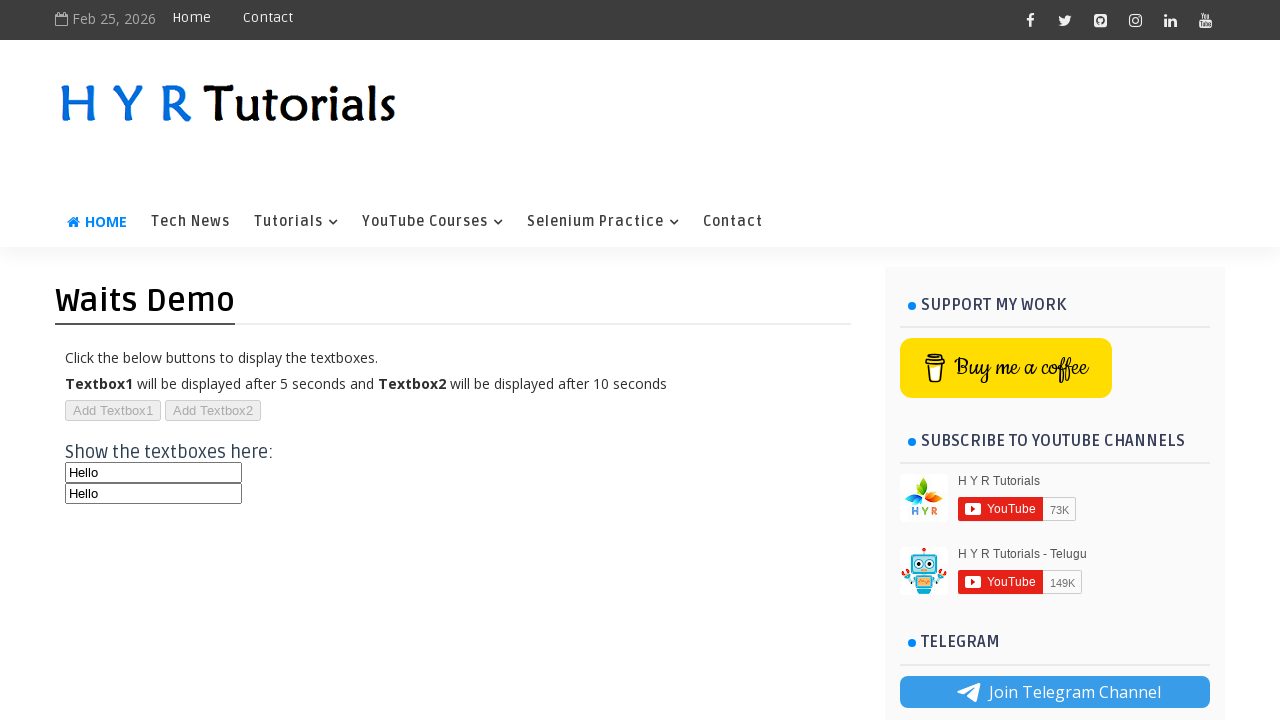

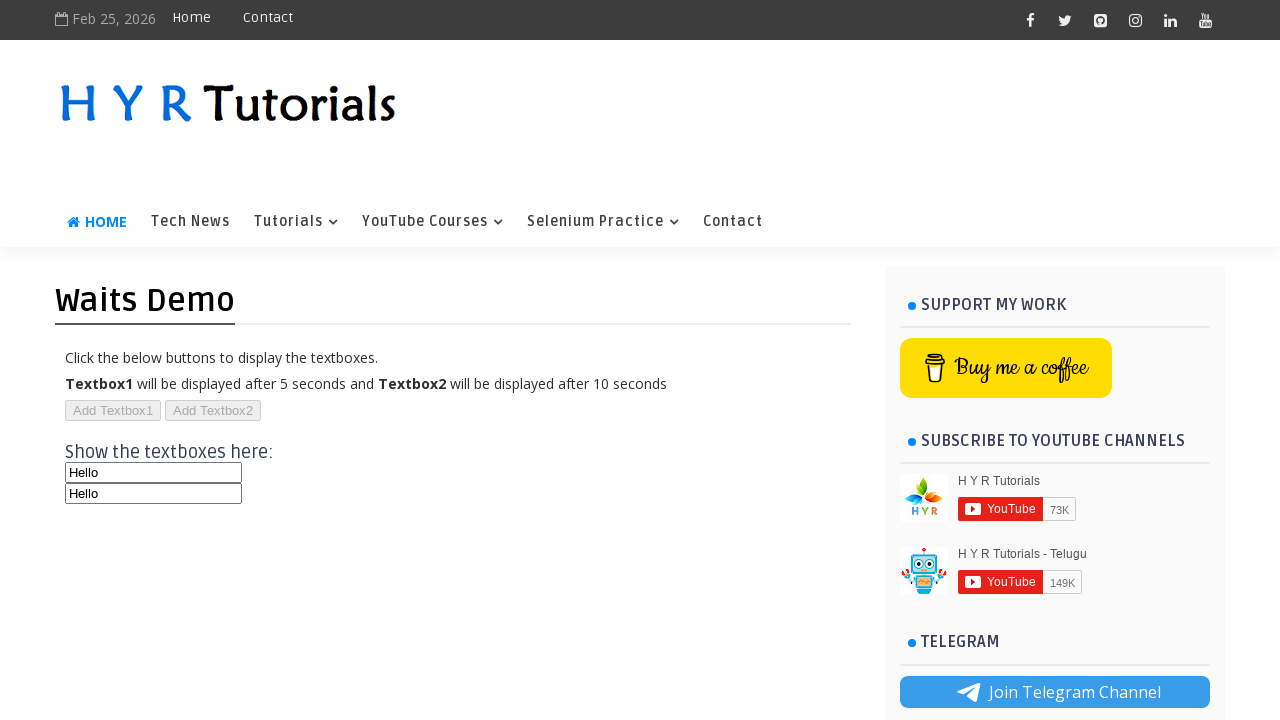